Navigates to a football statistics website and clicks the "All matches" button to display all match data

Starting URL: https://www.adamchoi.co.uk/overs/detailed

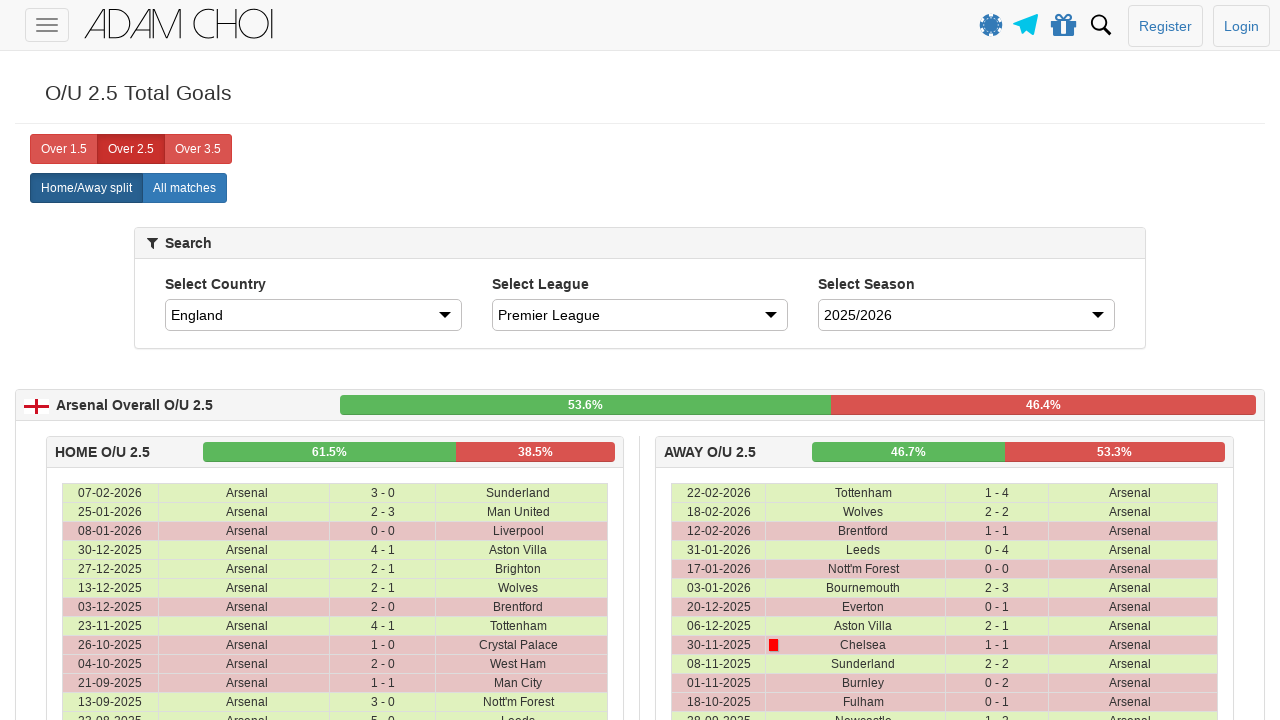

Navigated to football statistics website
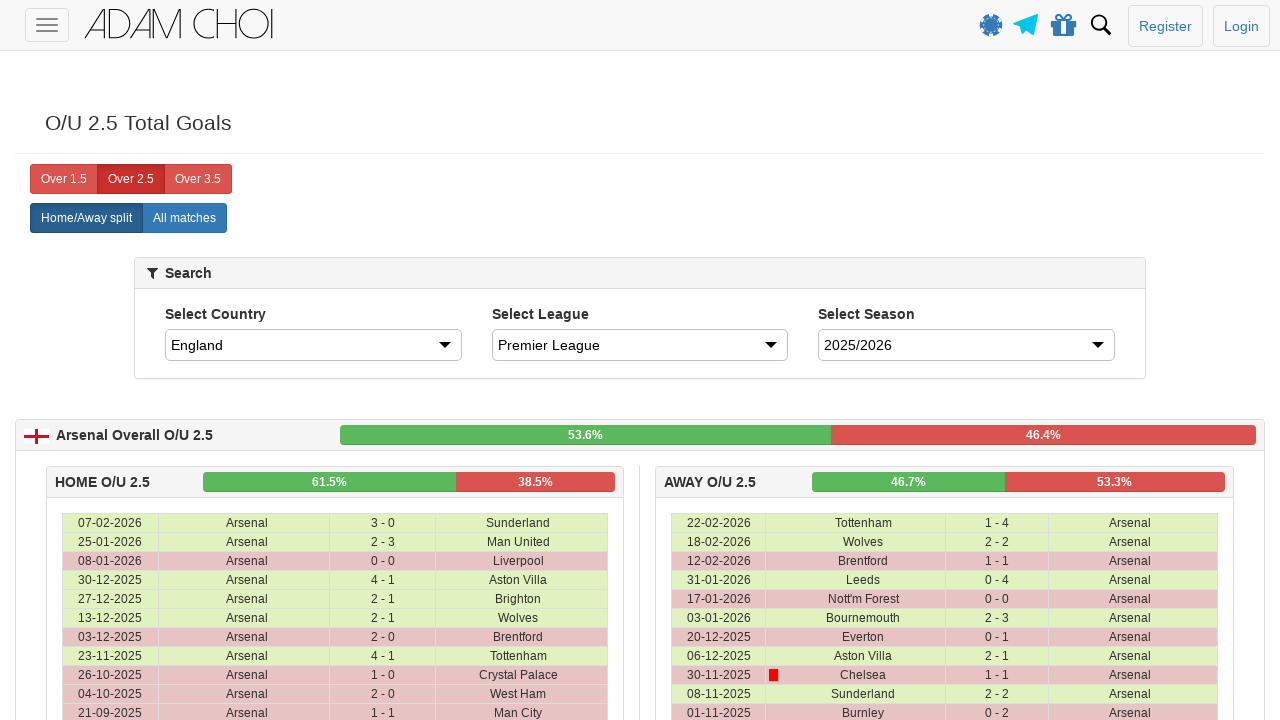

Clicked the 'All matches' button to display all match data at (184, 218) on xpath=//label[@analytics-event='All matches']
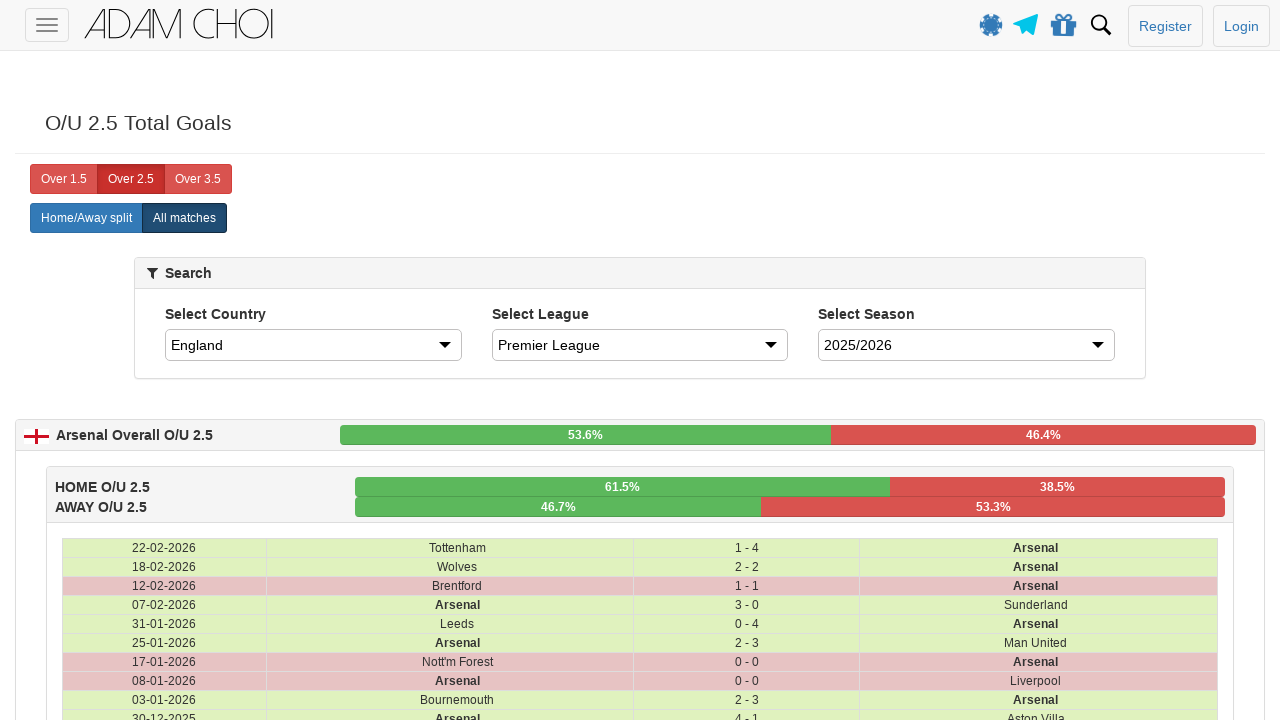

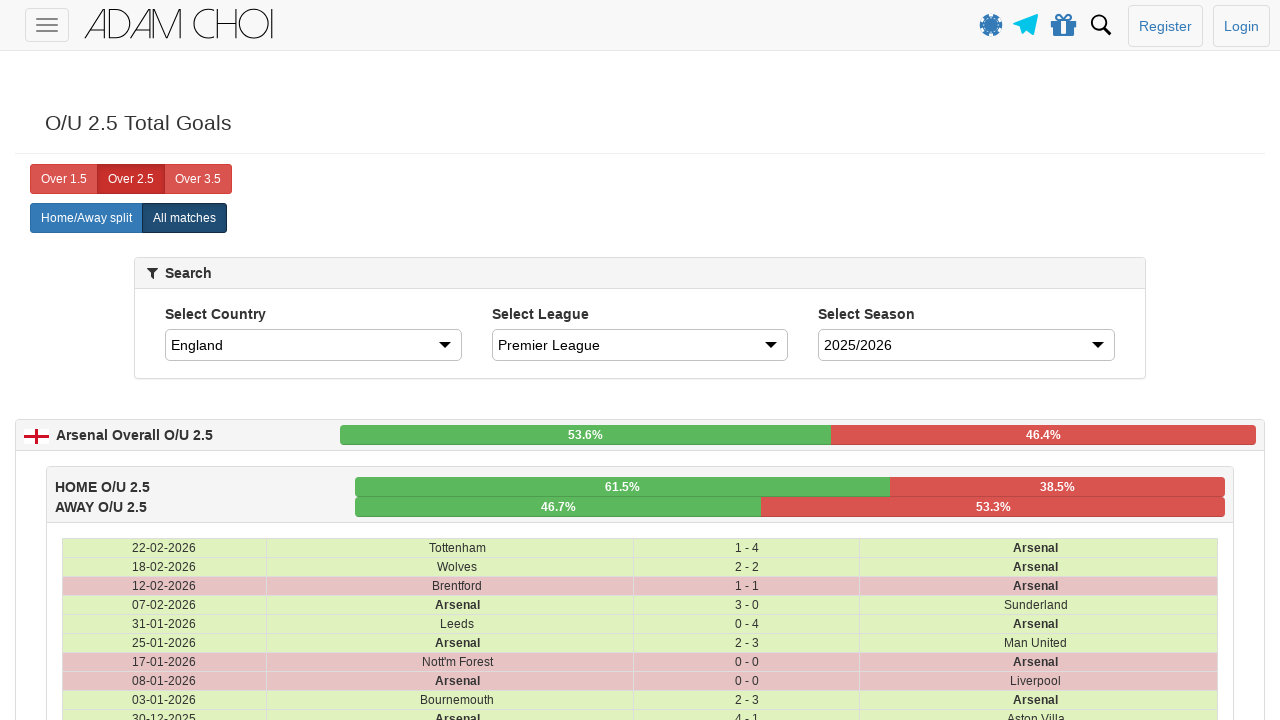